Tests dropdown functionality by selecting Javascript option from the course dropdown menu

Starting URL: https://www.hyrtutorials.com/p/html-dropdown-elements-practice.html

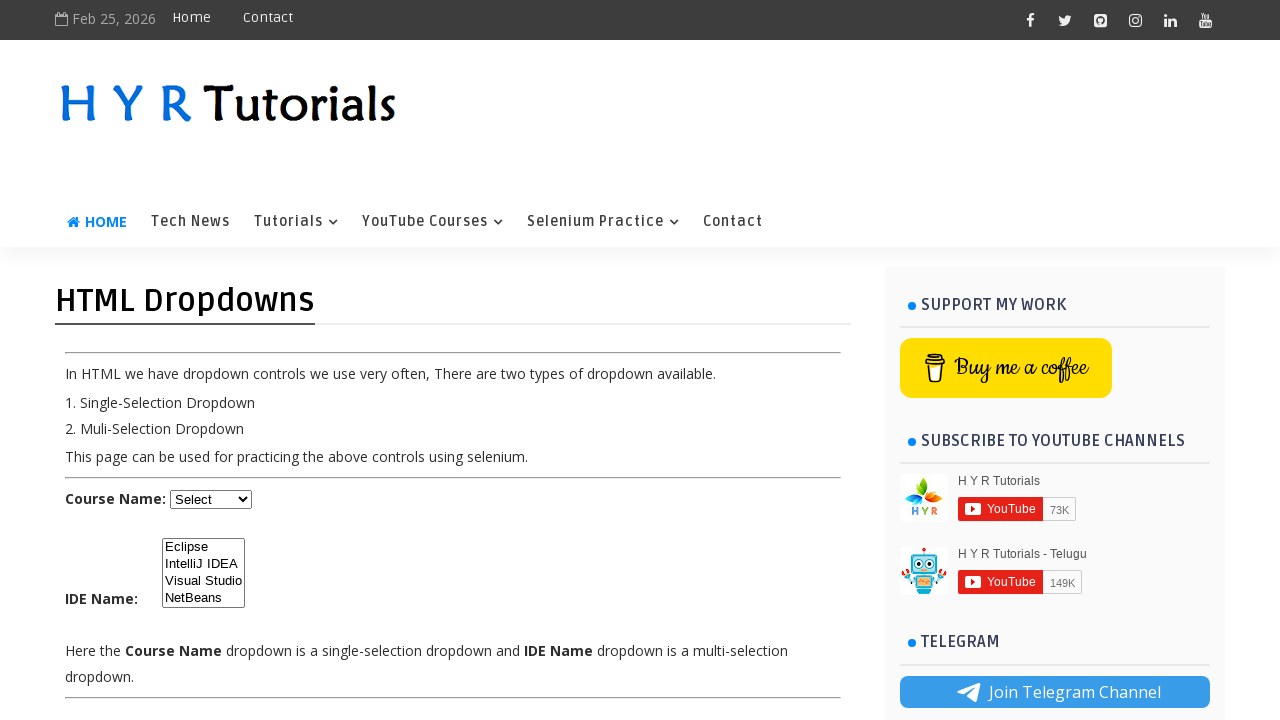

Located the course dropdown element
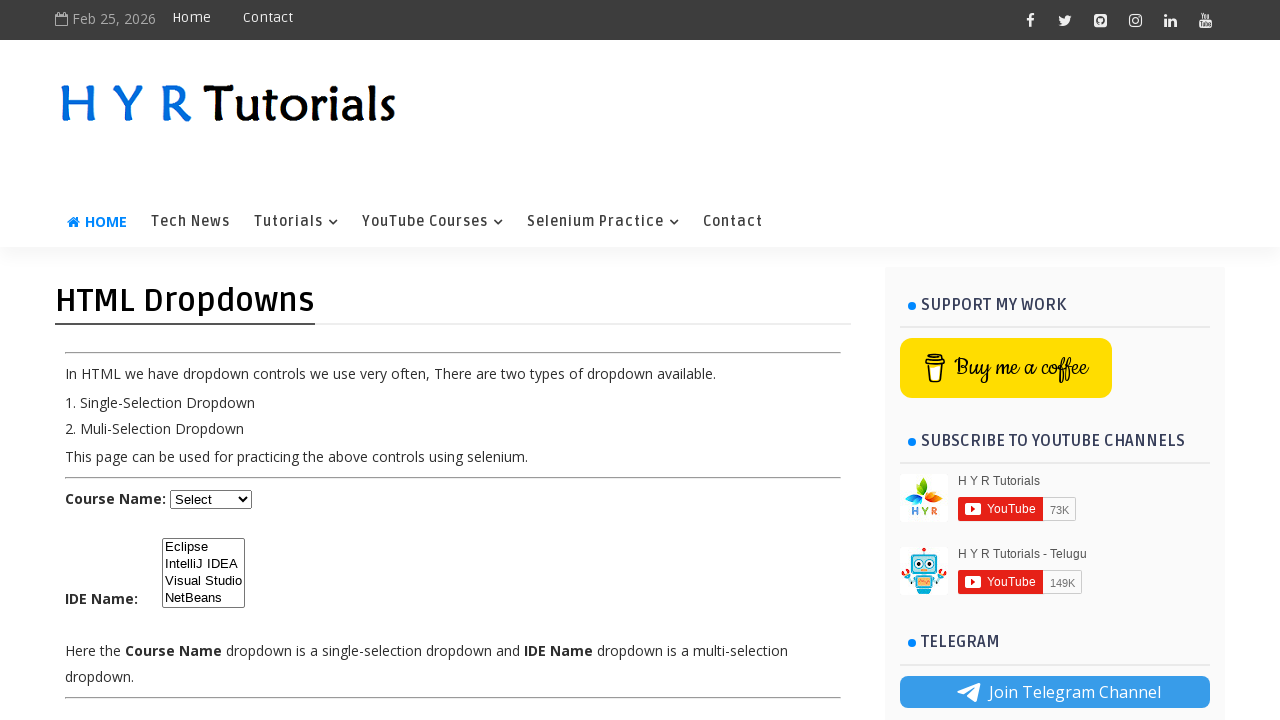

Selected 'Javascript' option from the course dropdown menu on select#course
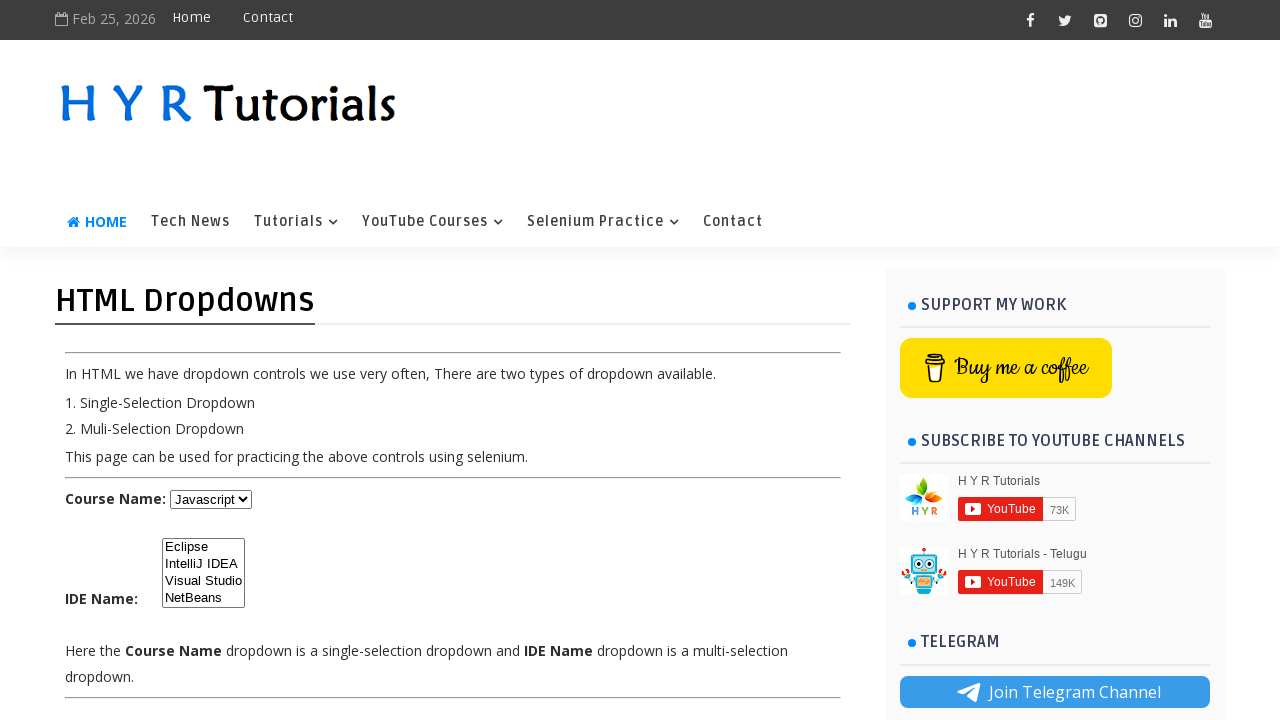

Retrieved the text of the selected option
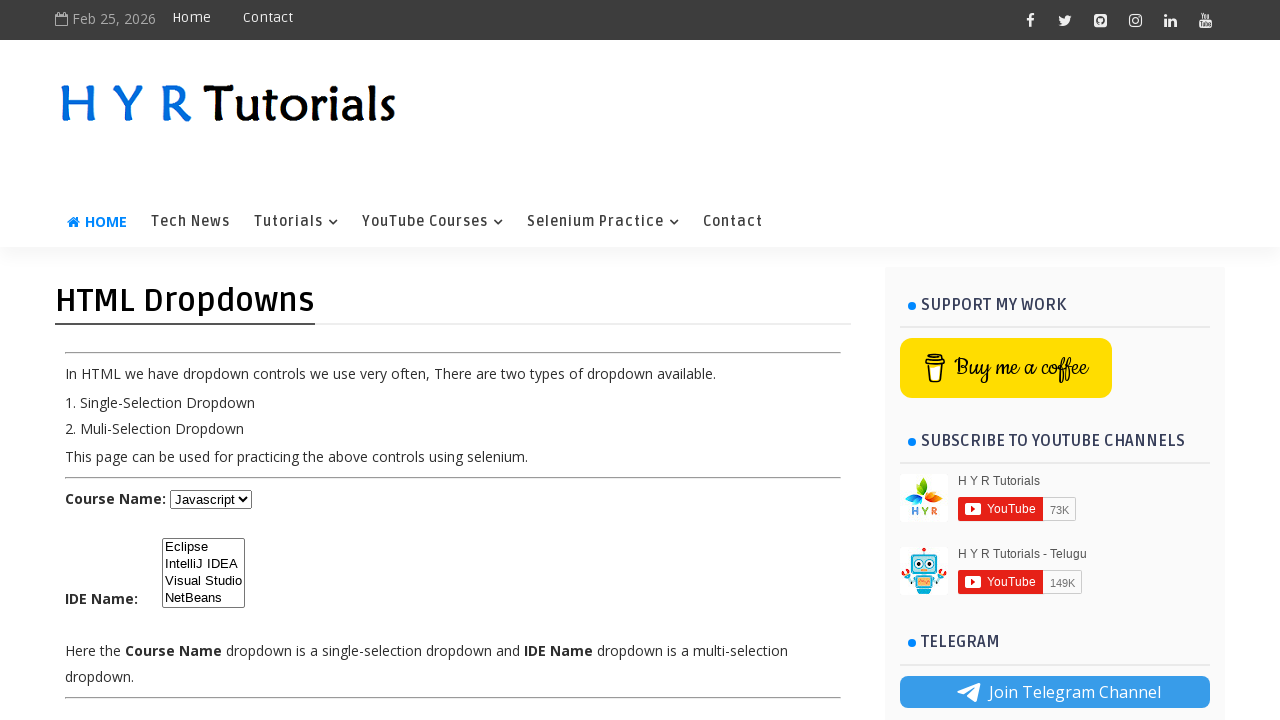

Verified selected option: Javascript
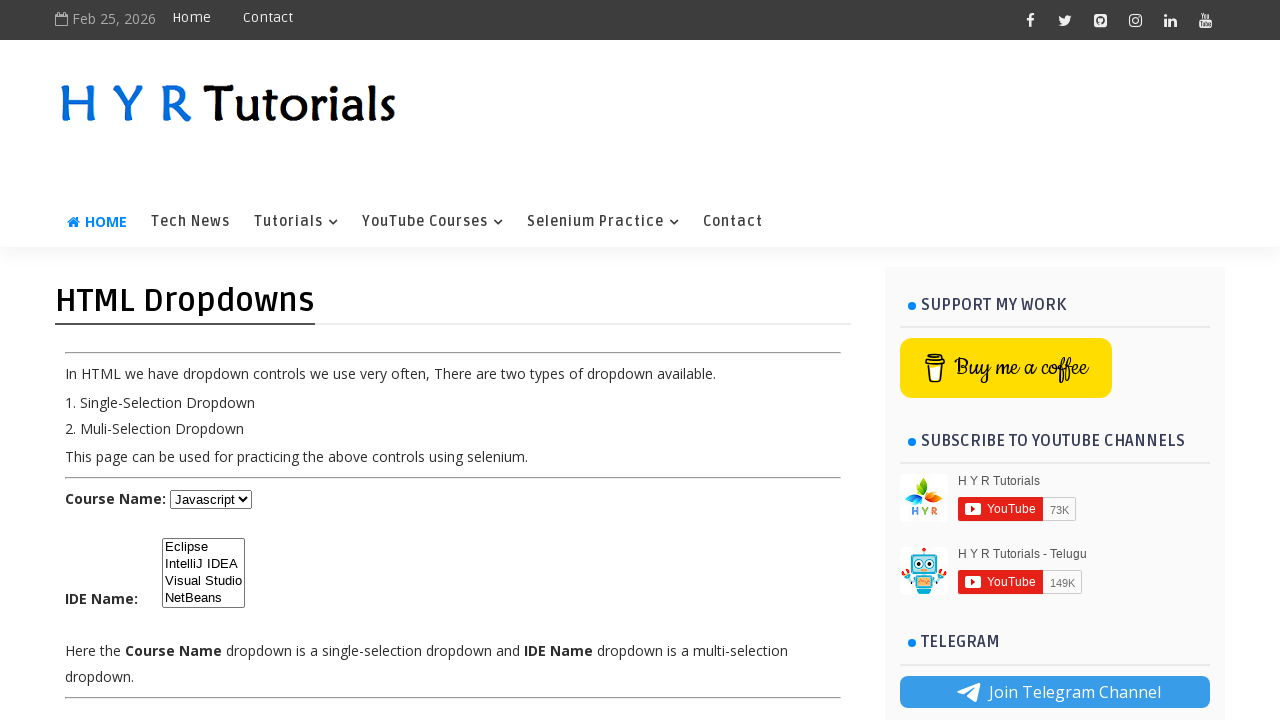

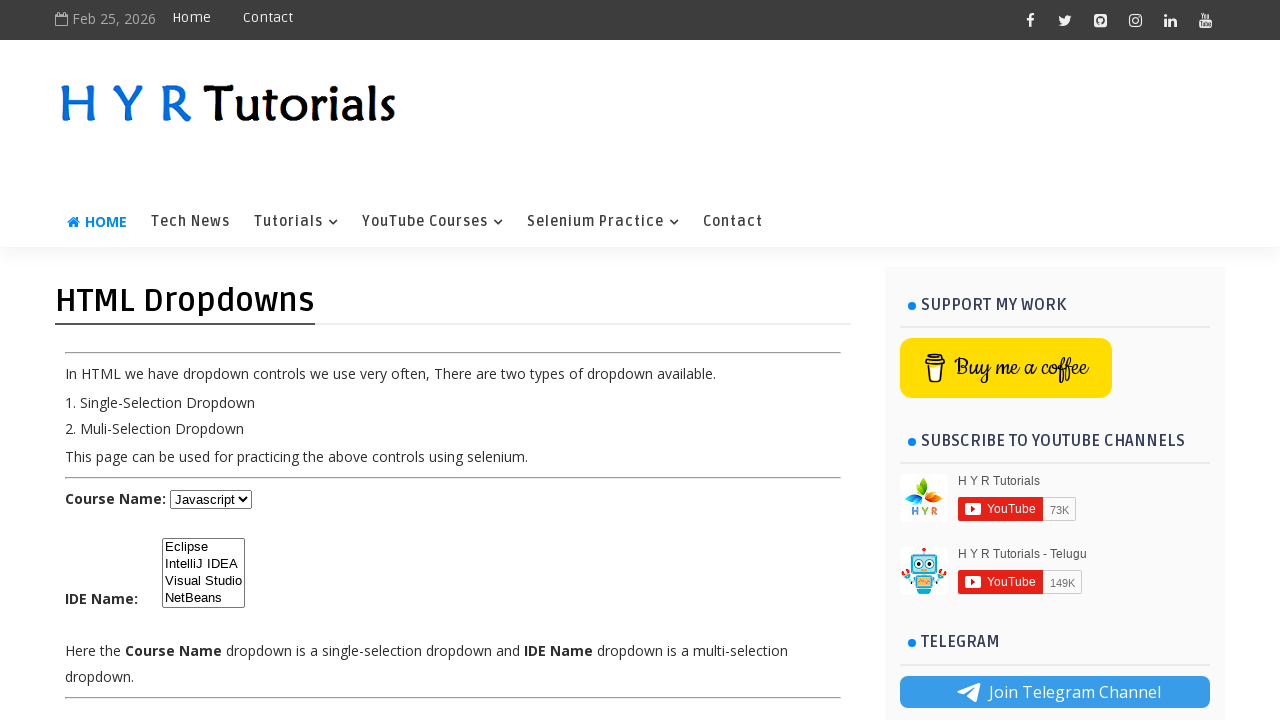